Navigates to OrangeHRM demo login page and clicks on the OrangeHRM, Inc branding/footer link

Starting URL: https://opensource-demo.orangehrmlive.com/web/index.php/auth/login

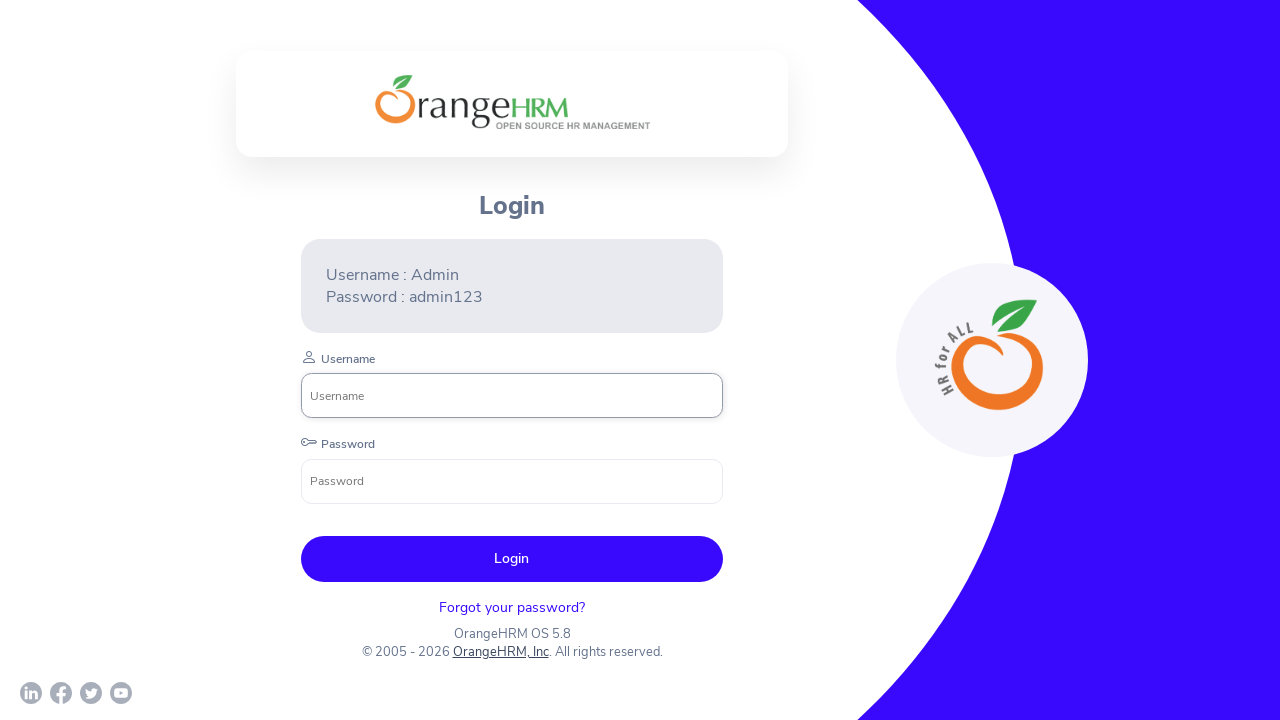

Navigated to OrangeHRM demo login page
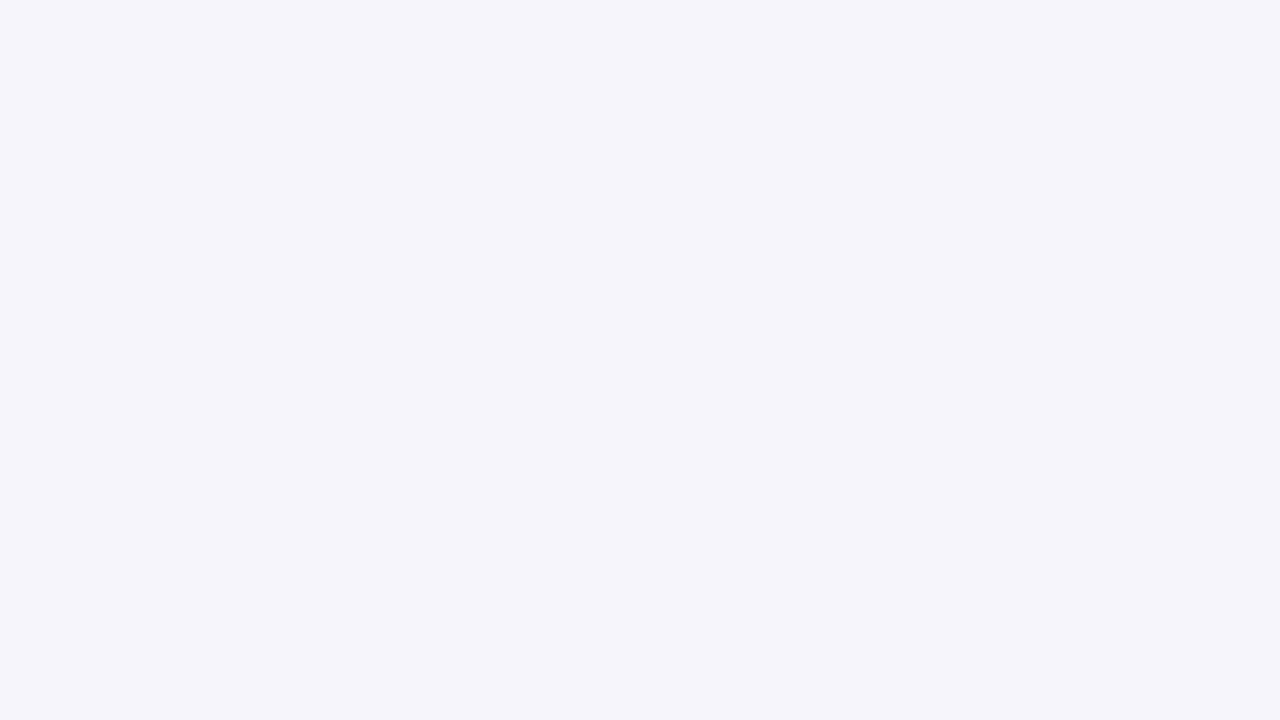

Clicked on OrangeHRM, Inc branding/footer link at (500, 652) on xpath=//a[normalize-space()='OrangeHRM, Inc']
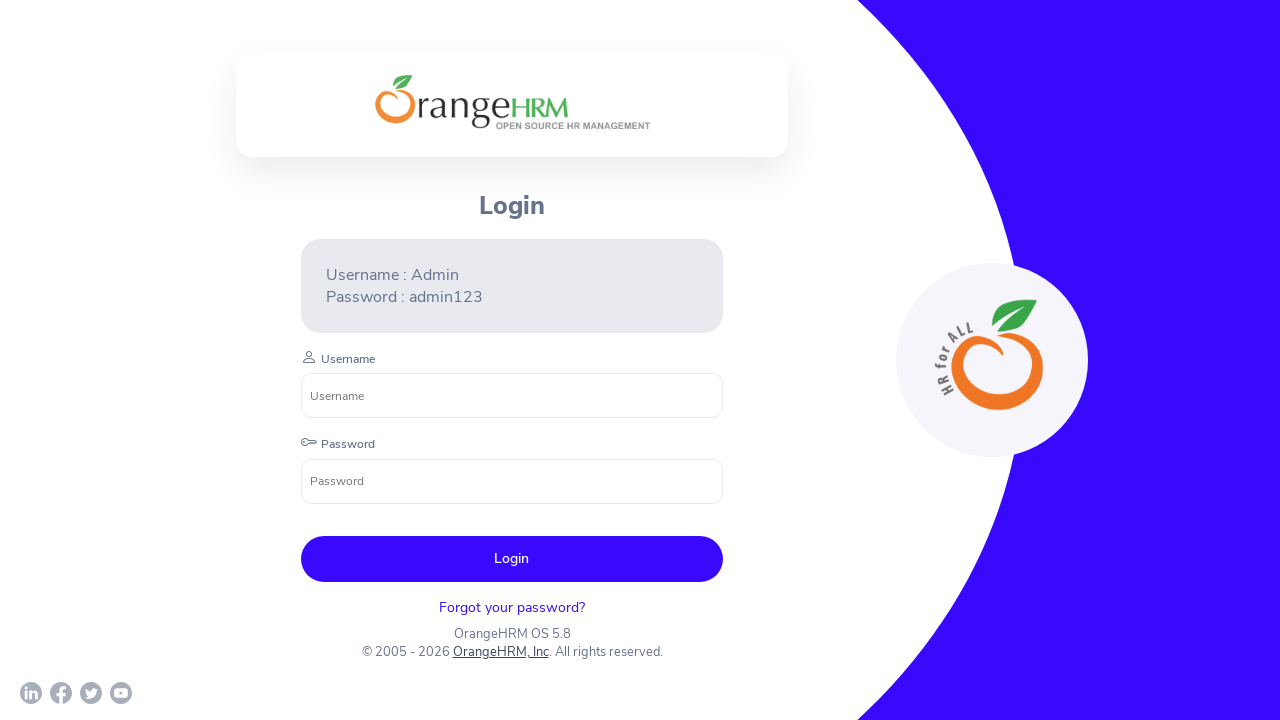

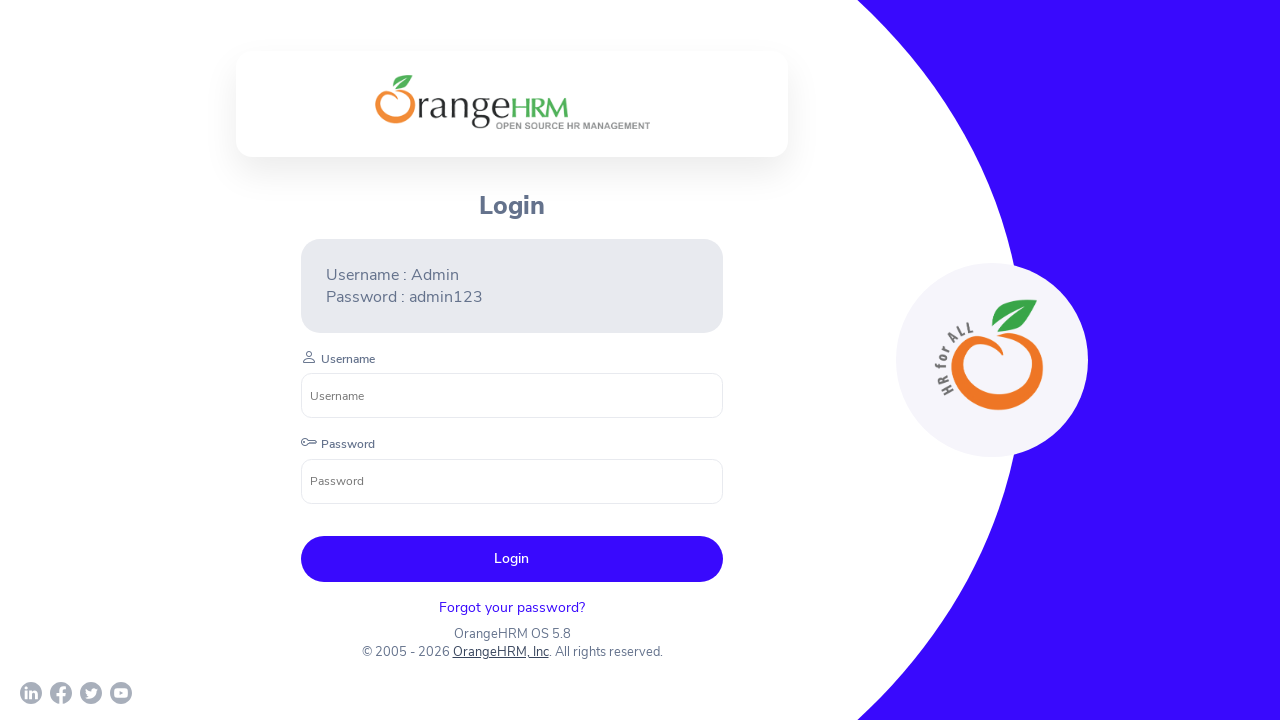